Waits for a button to appear in Test 5 div, clicks it, verifies success message appears and button becomes disabled

Starting URL: http://selenium-python-resolver.s3-website.us-east-2.amazonaws.com/

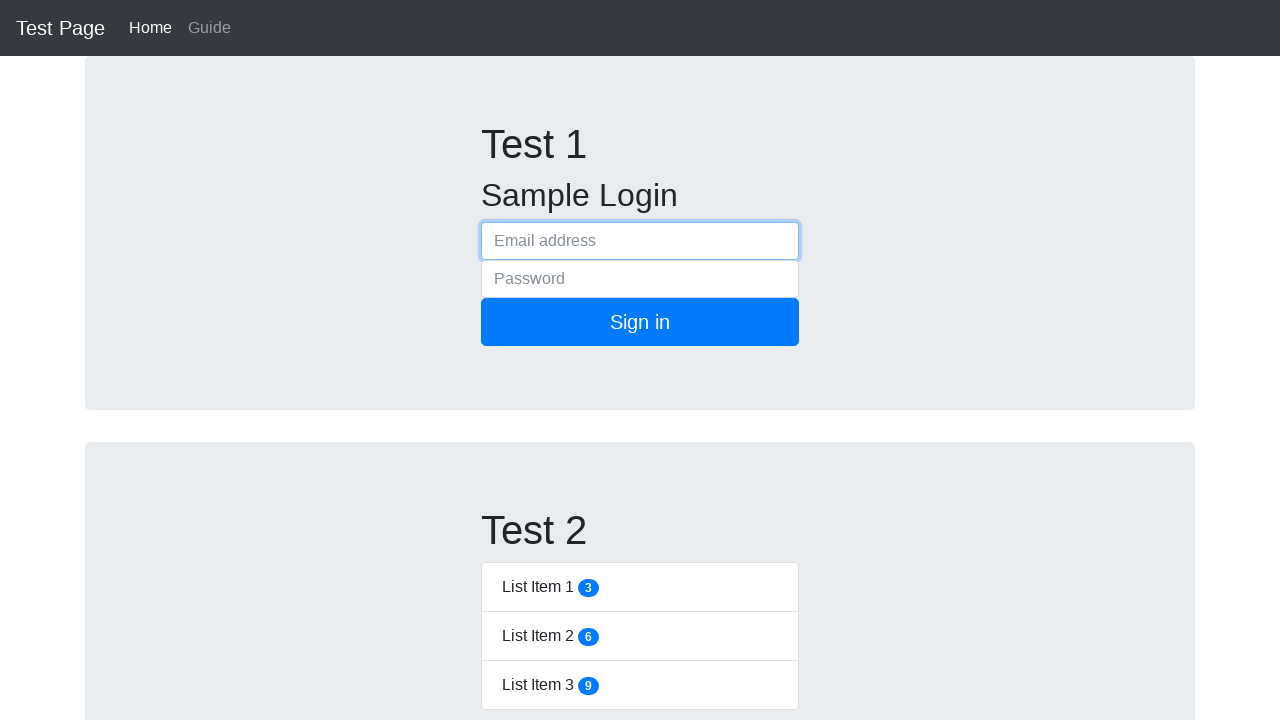

Waited for Test 5 div to appear
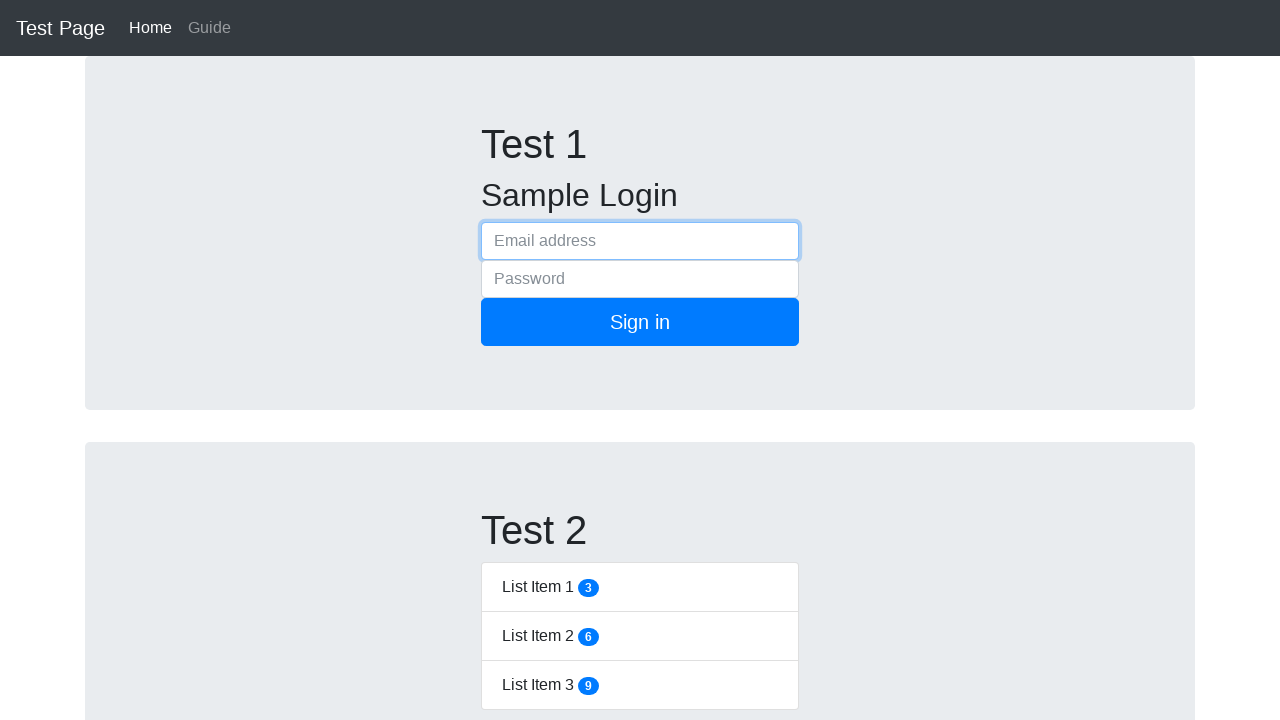

Waited for button to become visible in Test 5 div
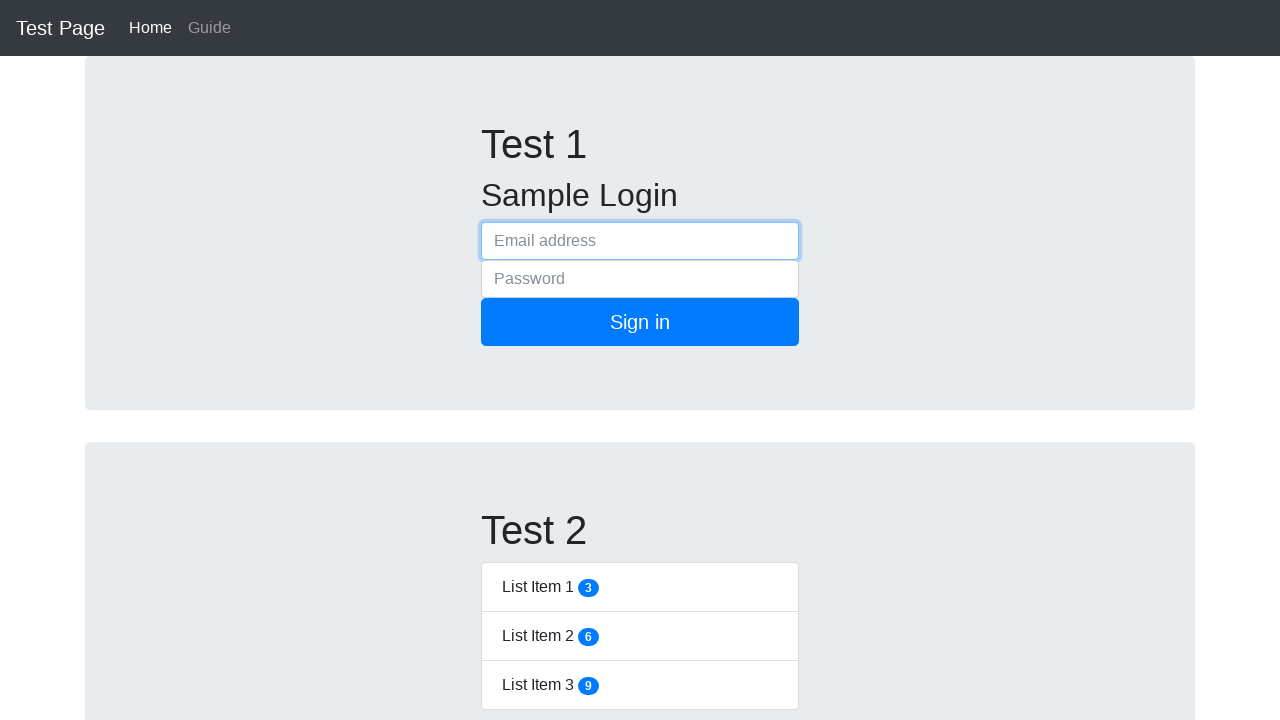

Clicked the Test 5 button at (527, 360) on #test5-button
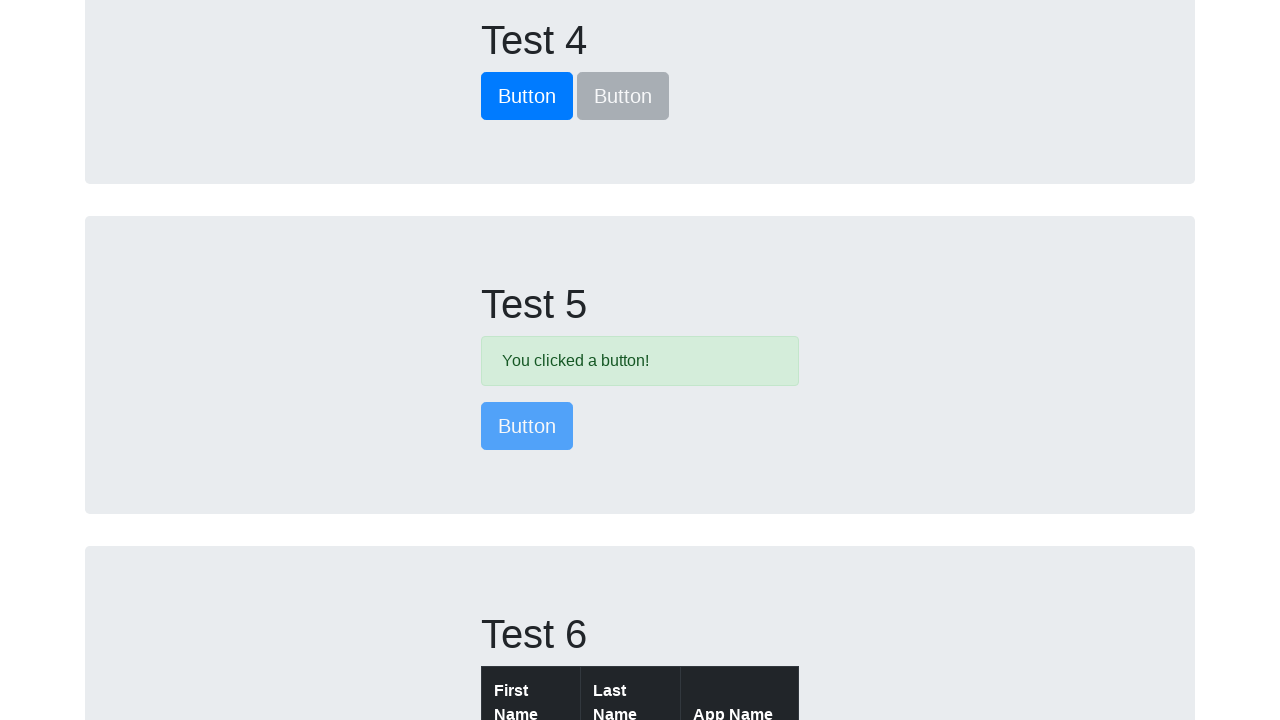

Waited for success message to appear
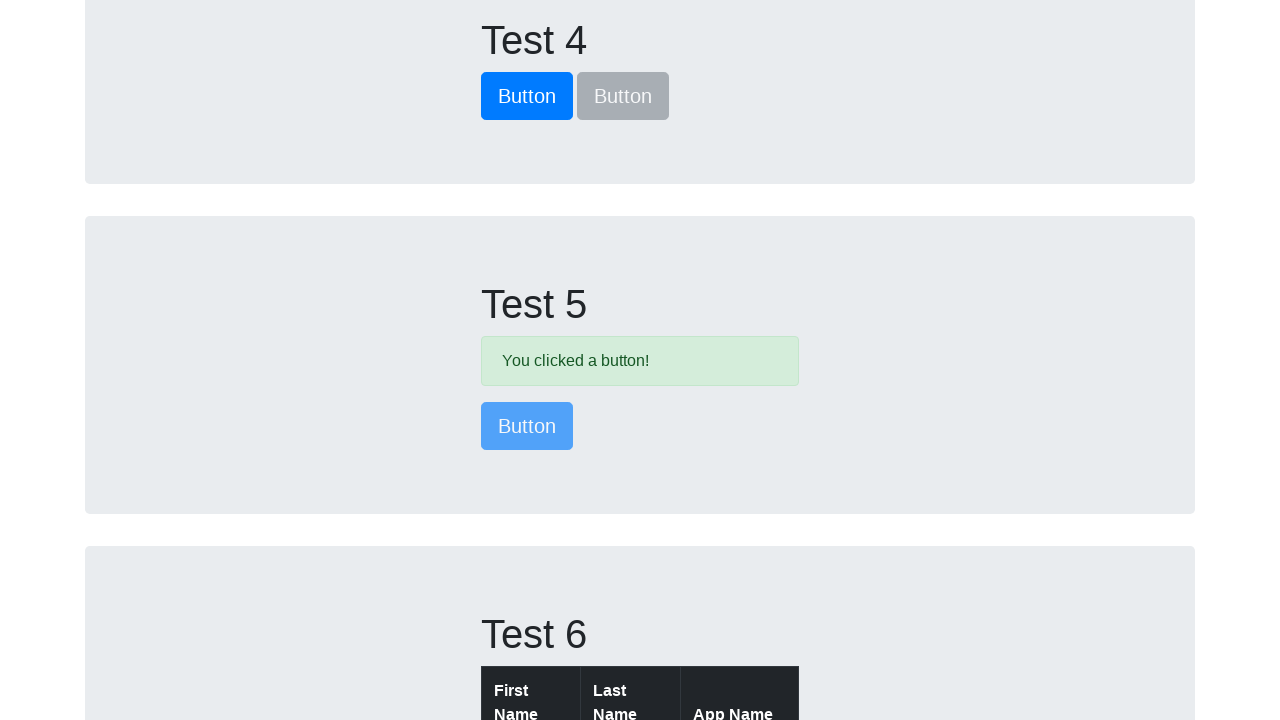

Verified success message text is 'You clicked a button!'
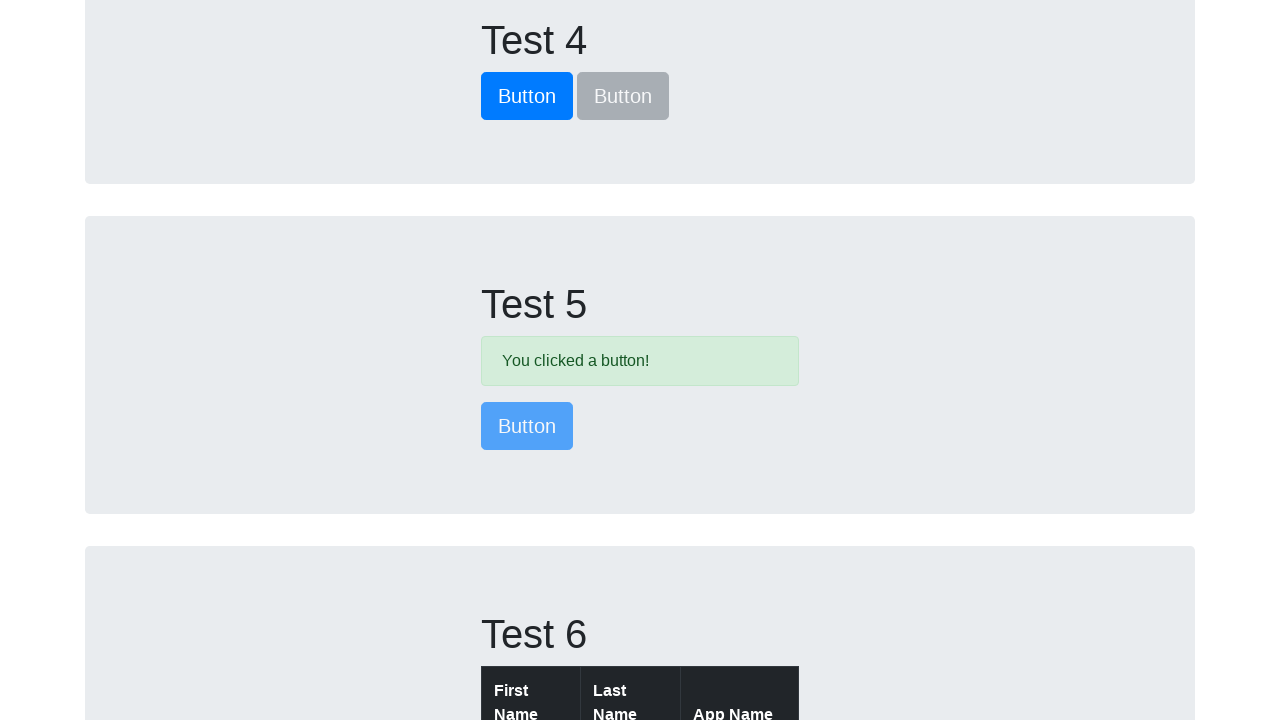

Verified button is now disabled
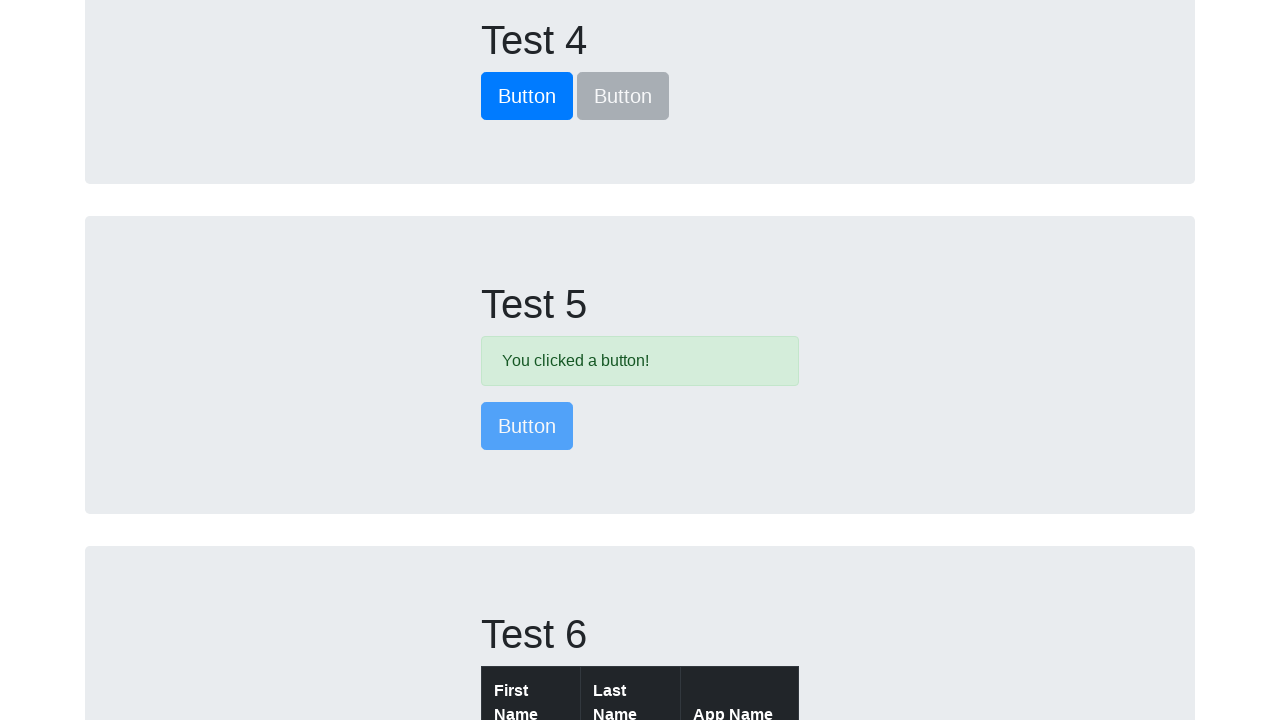

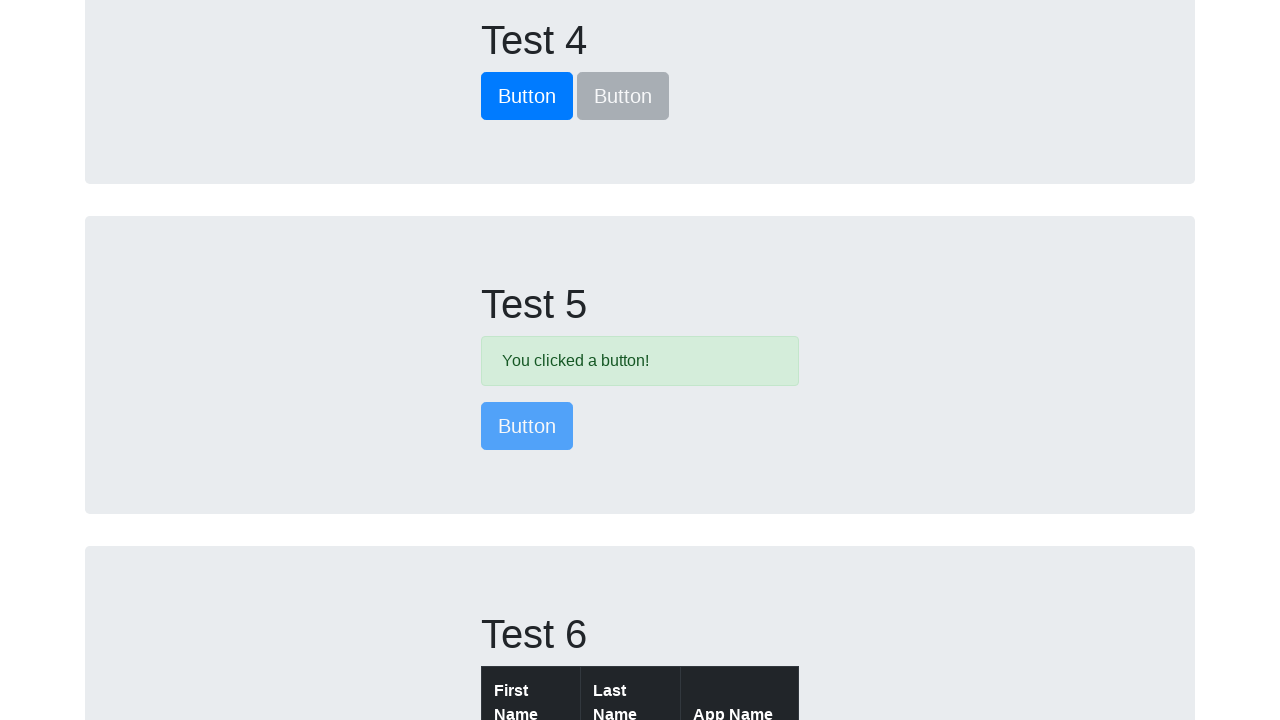